Tests the jQuery UI datepicker widget by switching to the iframe containing the demo and entering a date value into the datepicker input field

Starting URL: https://jqueryui.com/datepicker/

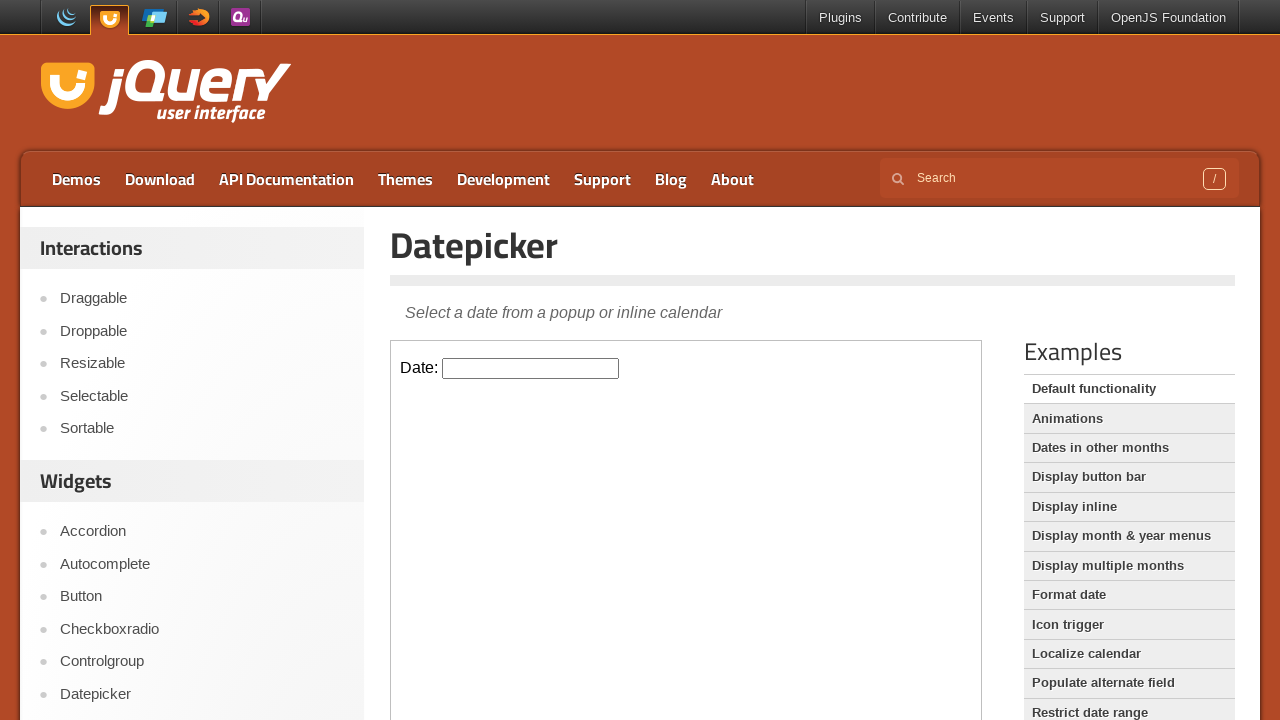

Located the iframe containing the datepicker demo
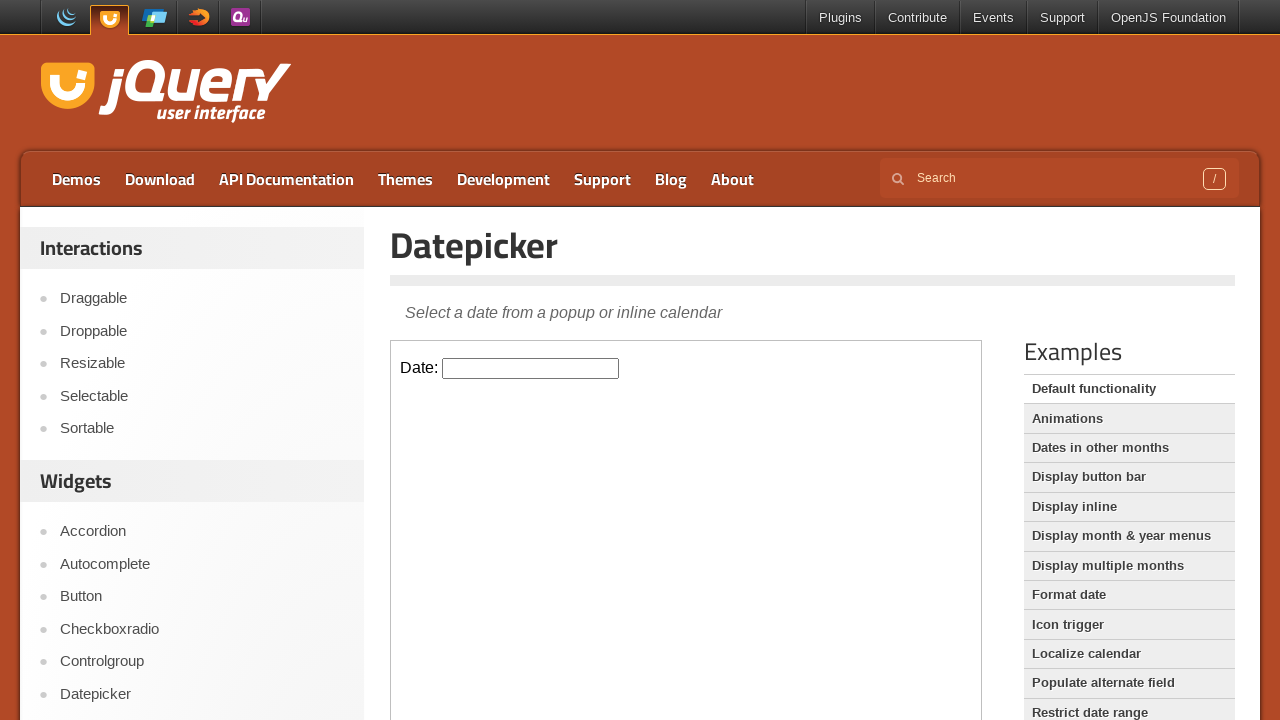

Entered date '03/18/2024' into the datepicker input field on iframe.demo-frame >> nth=0 >> internal:control=enter-frame >> #datepicker
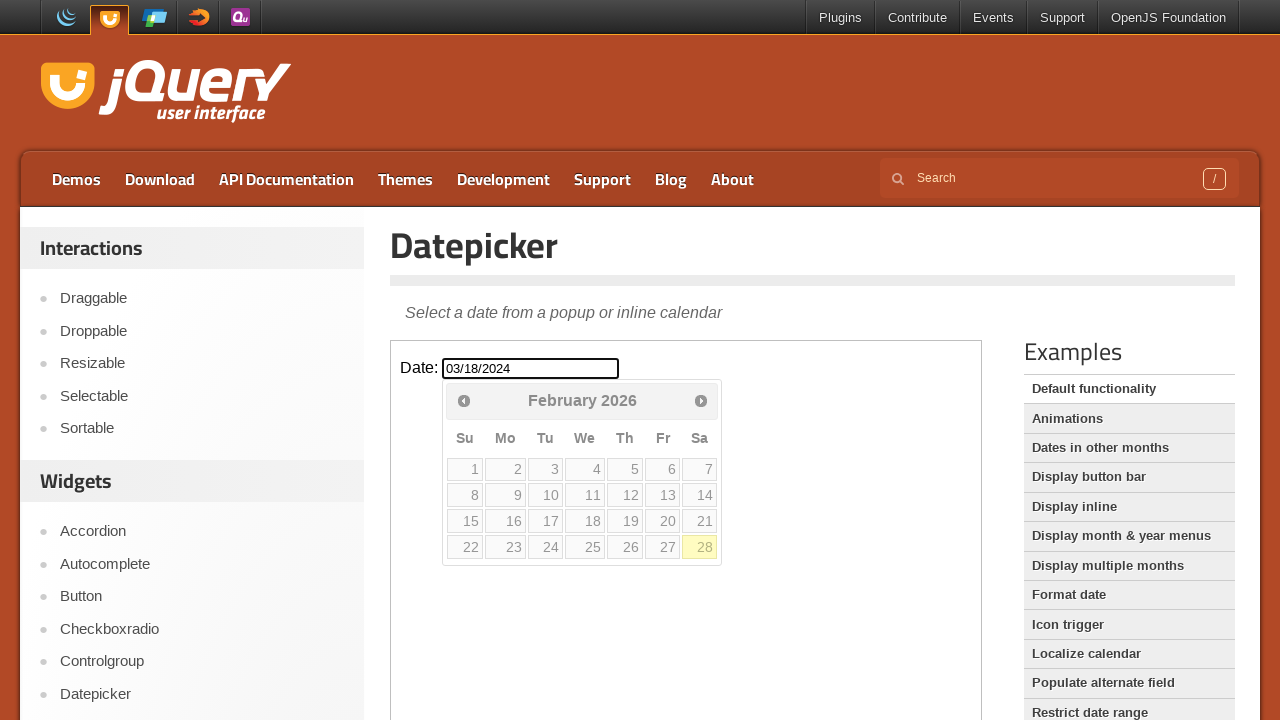

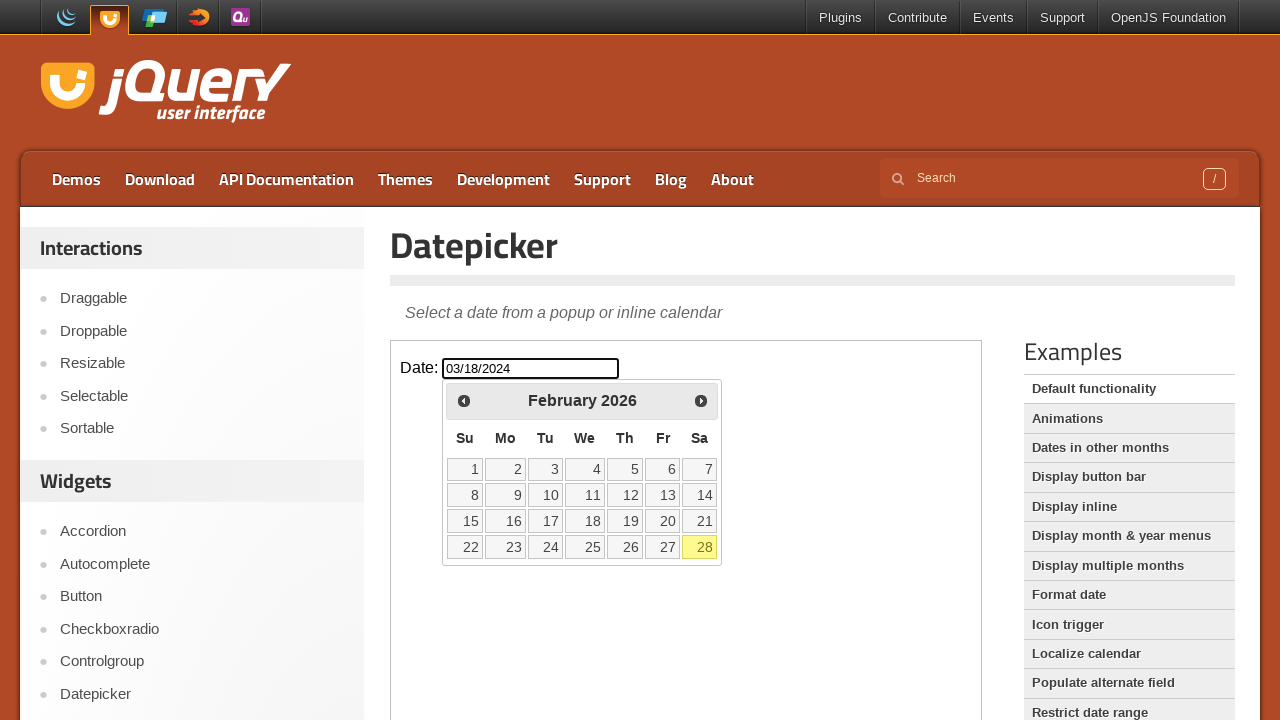